Tests page scrolling functionality on Flipkart by pressing Page Down keys to scroll through the page content

Starting URL: https://www.flipkart.com/

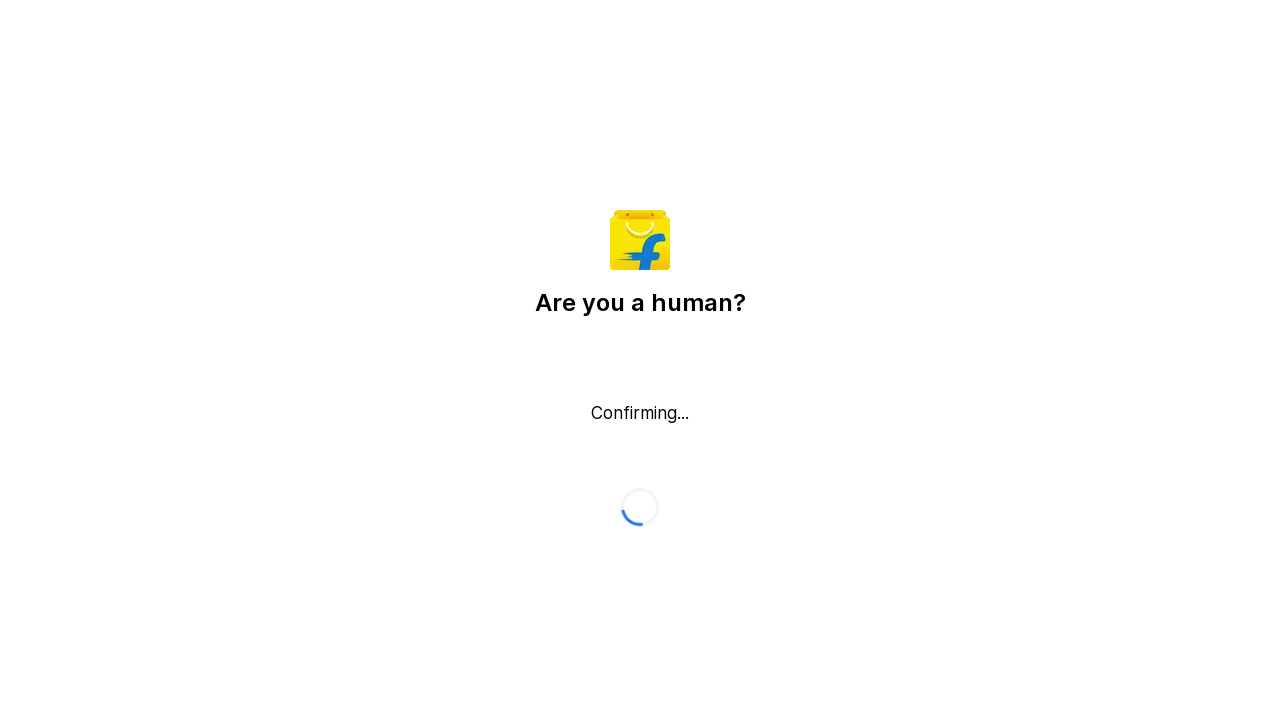

Pressed Page Down key to scroll down the Flipkart page
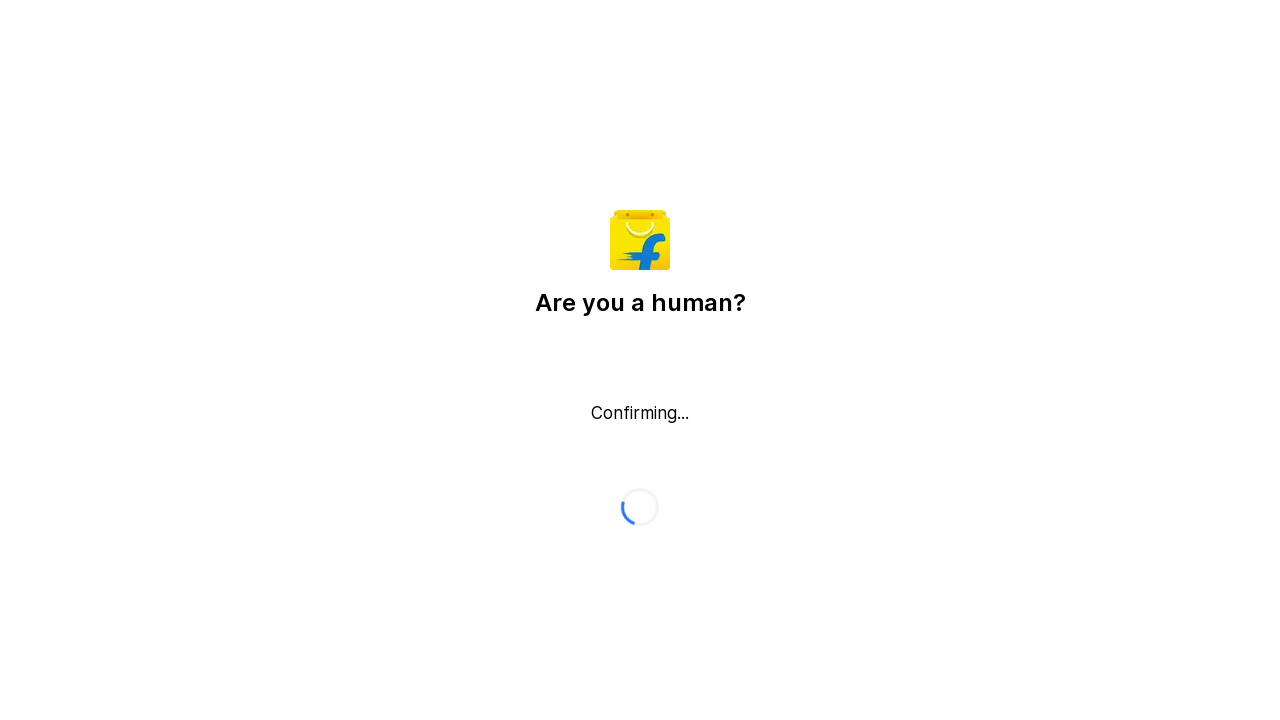

Pressed Page Up key to scroll up the page
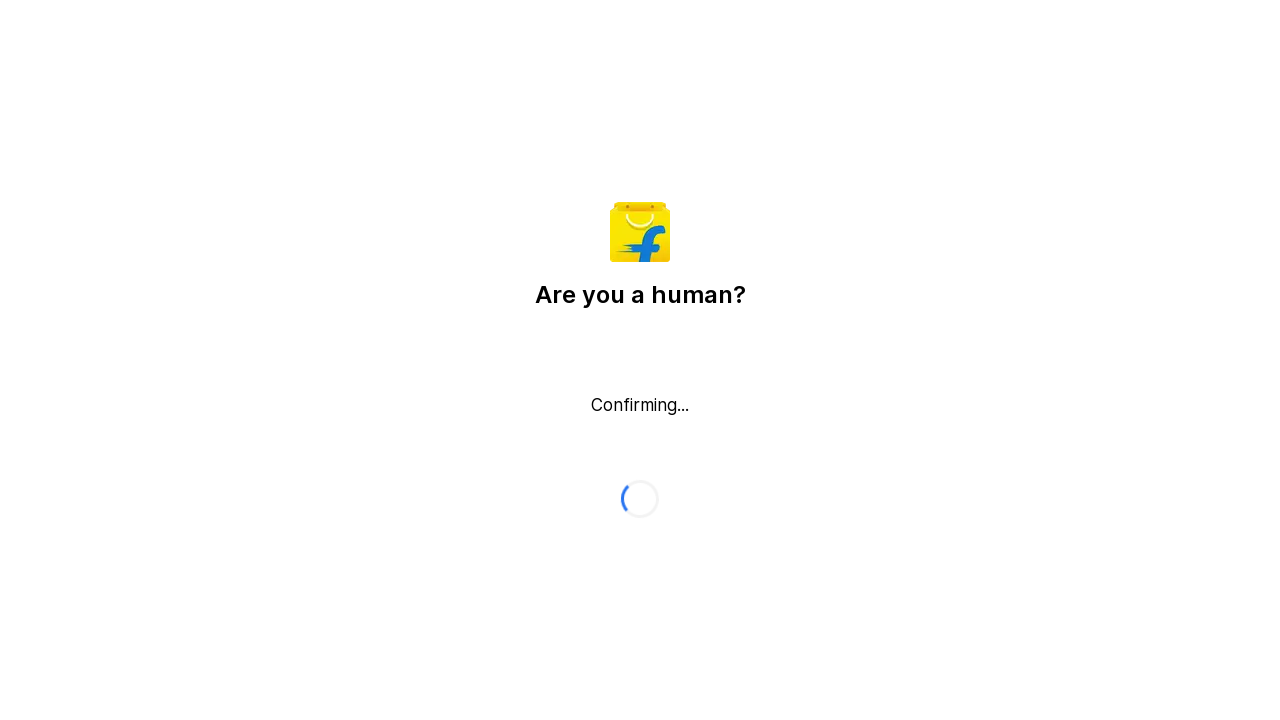

Waited 5 seconds for page content to load
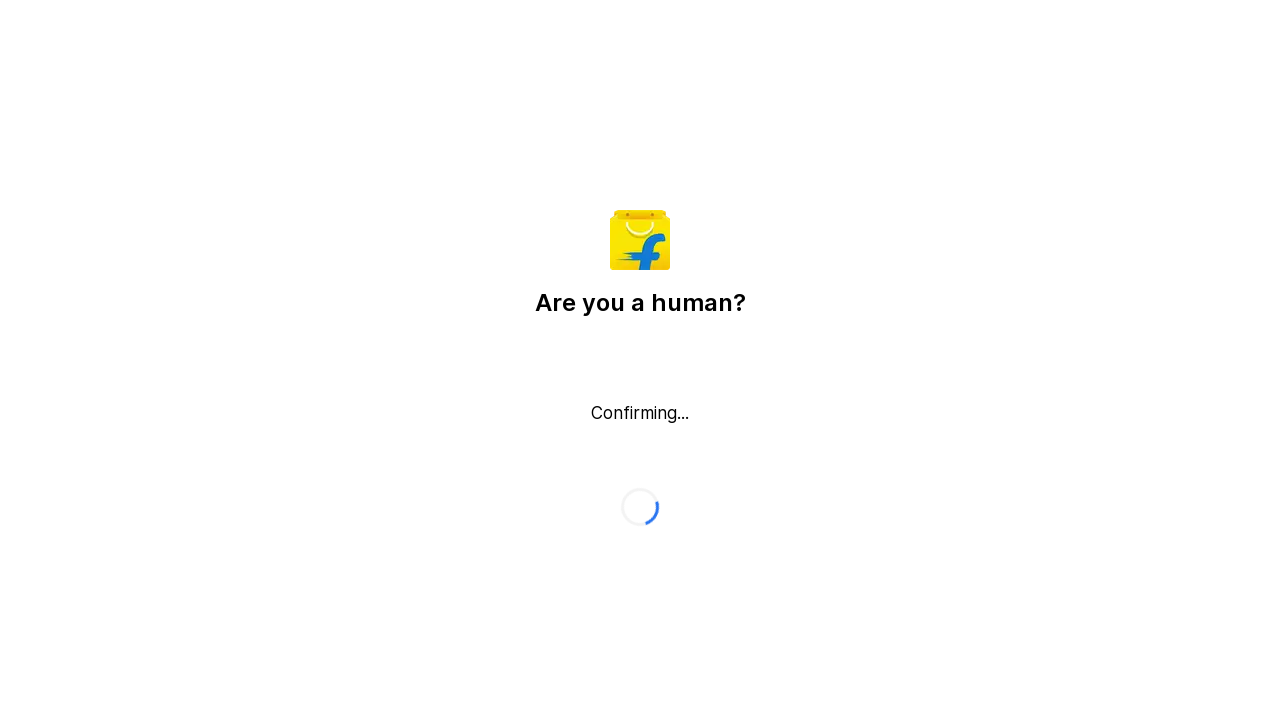

Pressed Page Down key again to scroll further down
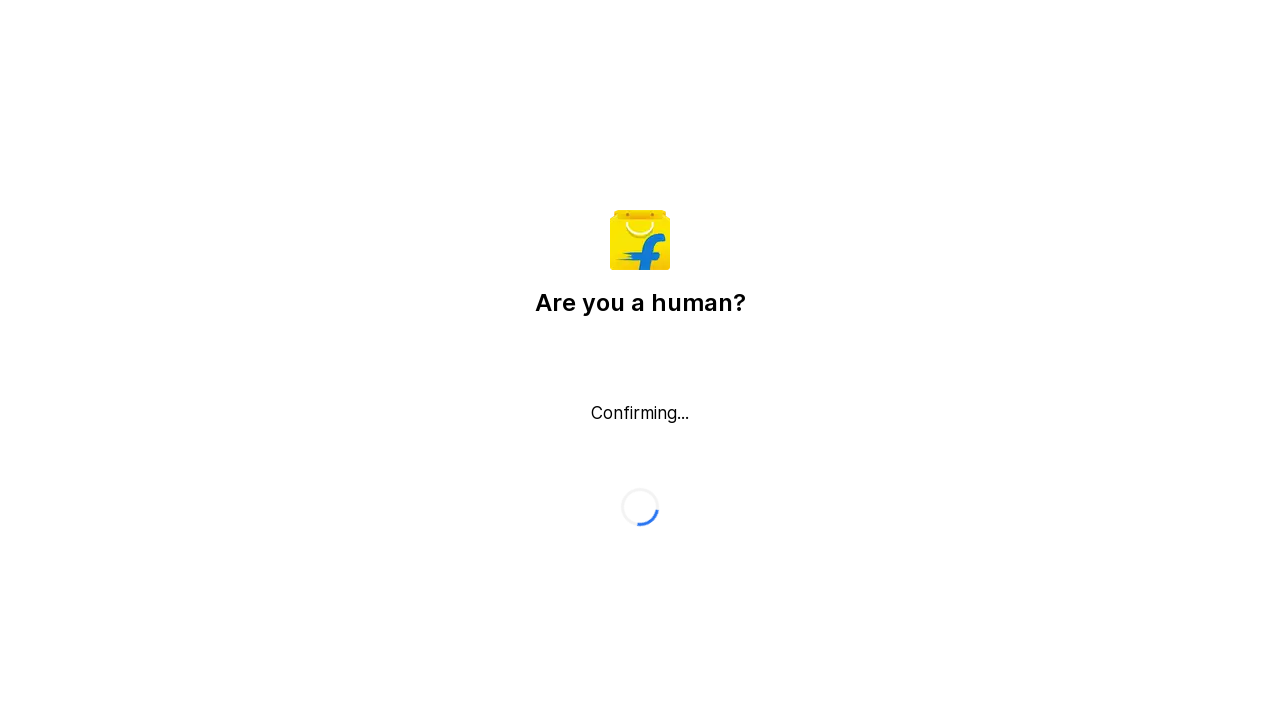

Pressed Page Up key again to scroll back up
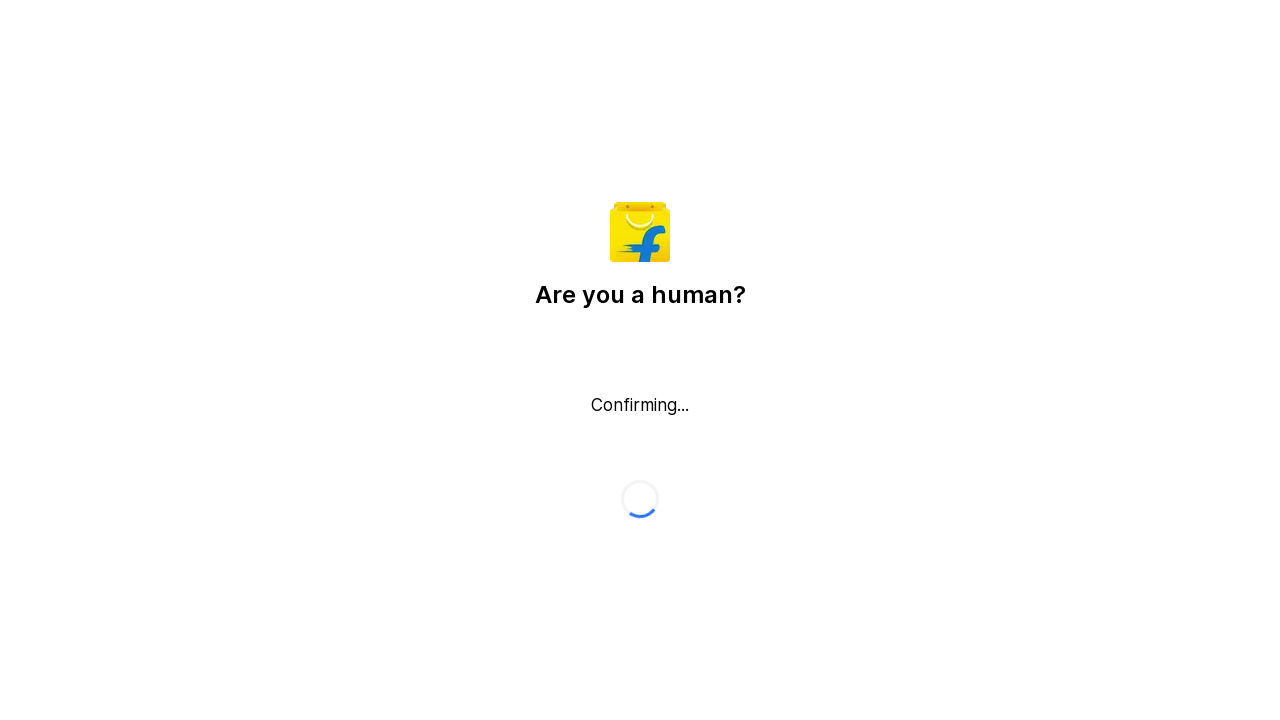

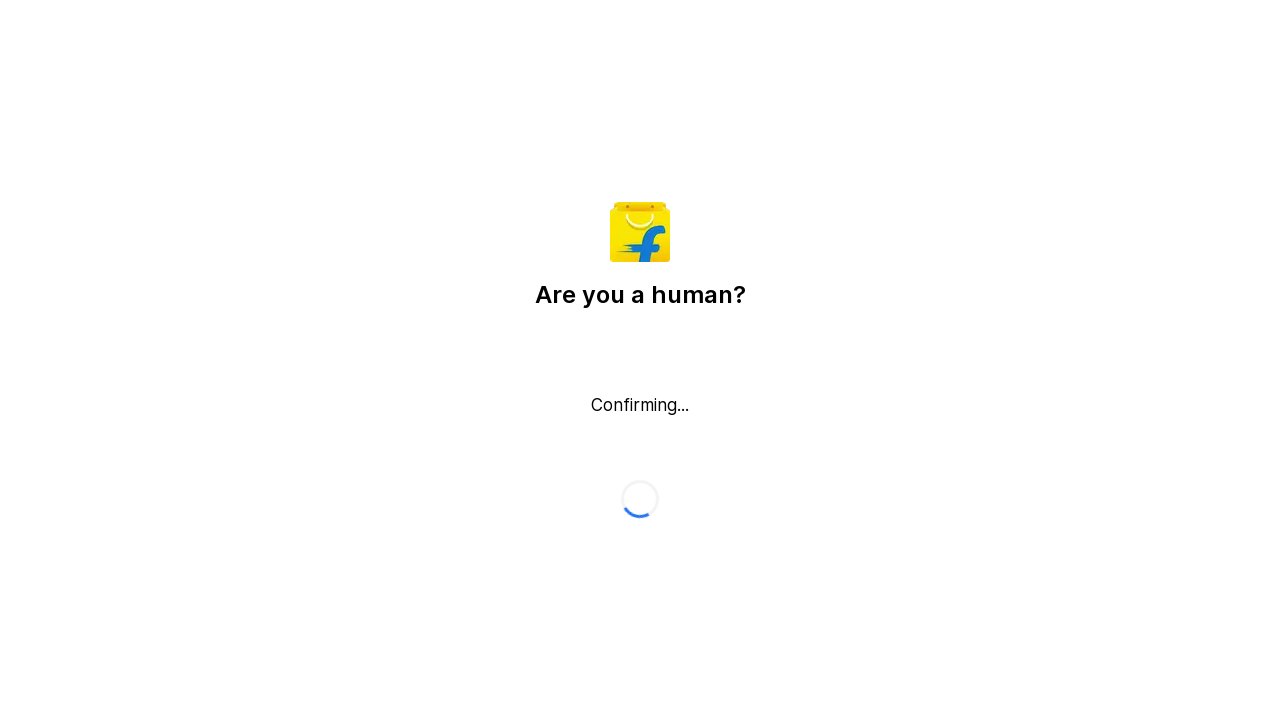